Tests scrolling functionality and validates that the sum of values in a table column matches the displayed total amount

Starting URL: https://rahulshettyacademy.com/AutomationPractice/

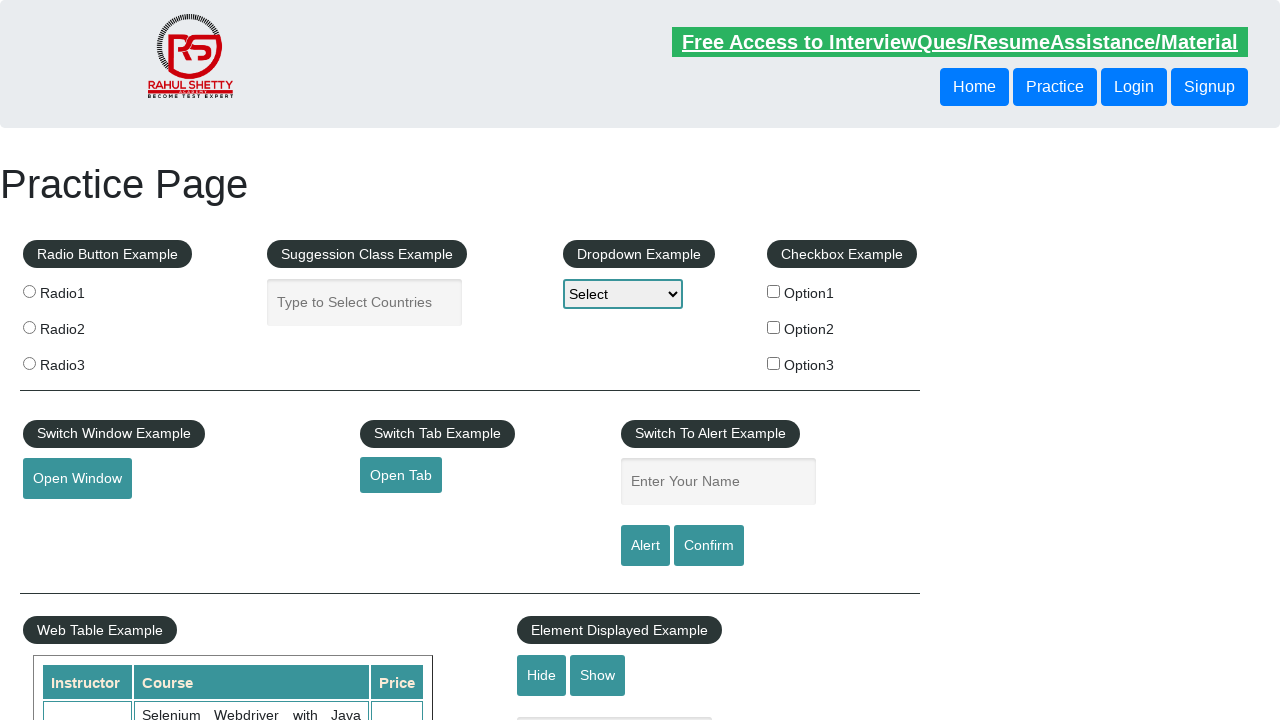

Scrolled down main page by 800 pixels
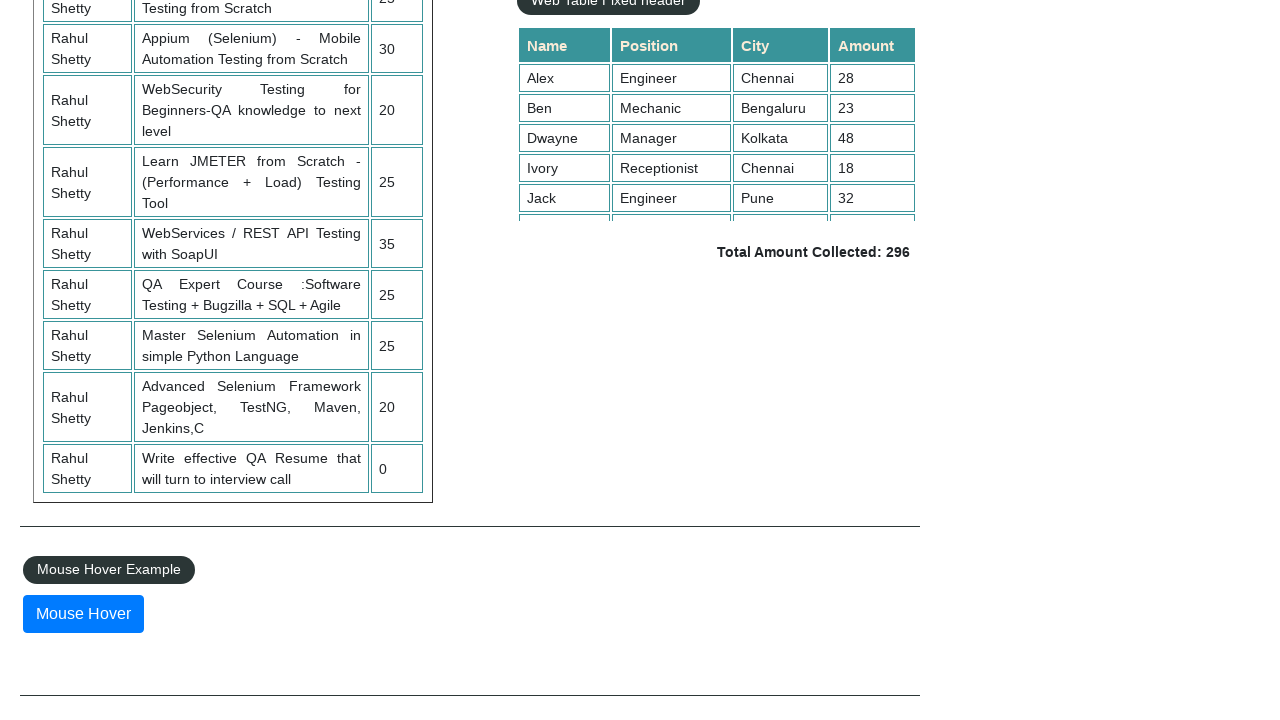

Scrolled within fixed table element by 100 pixels
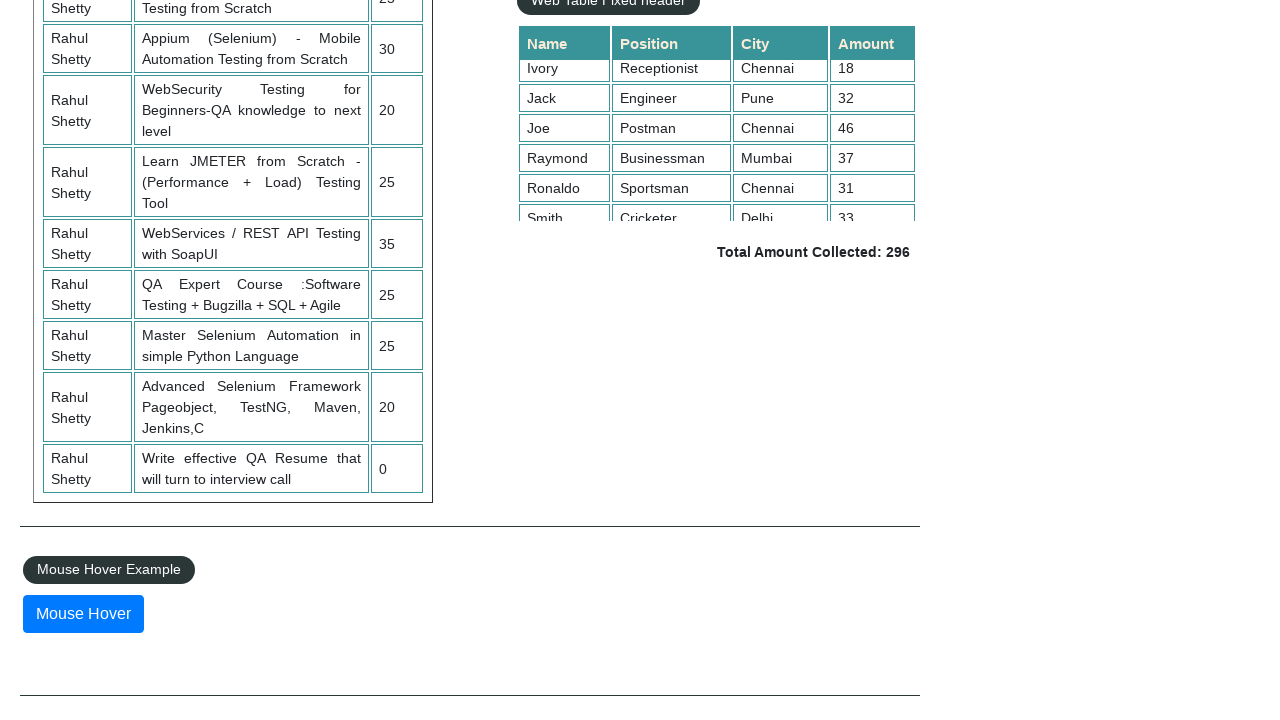

Retrieved all values from 4th column of table (9 values found)
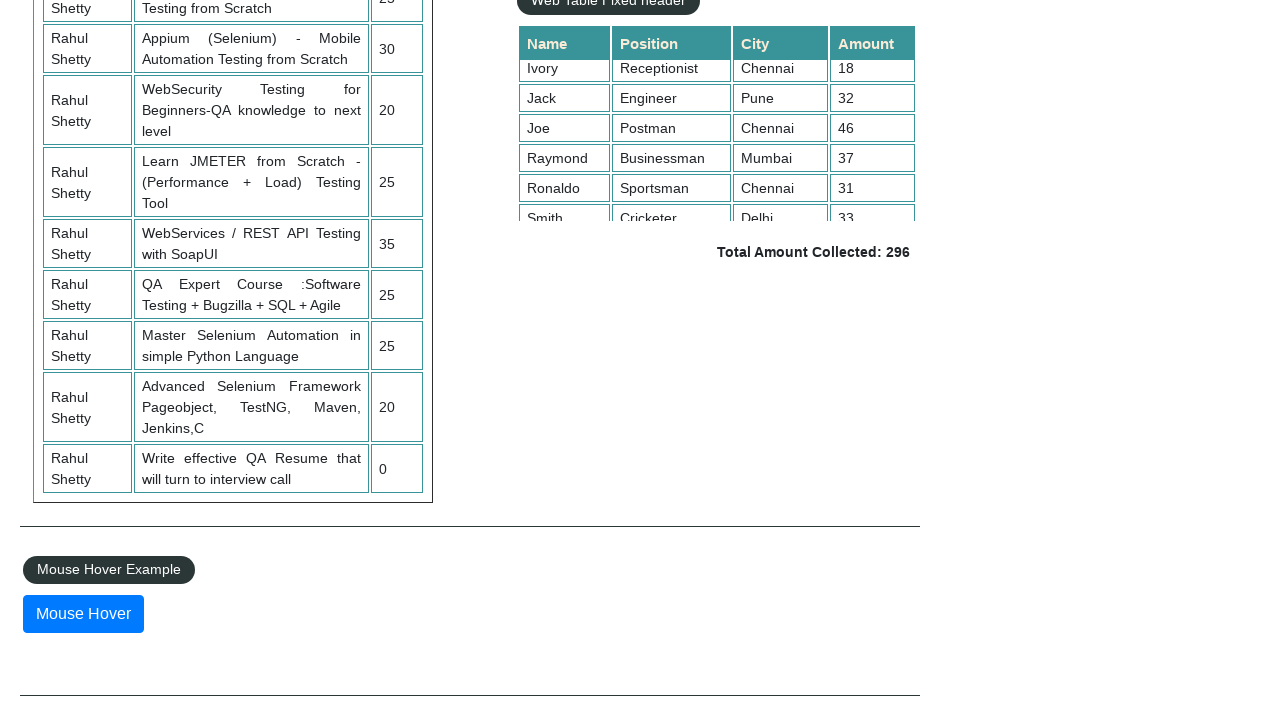

Calculated sum of column values: 296
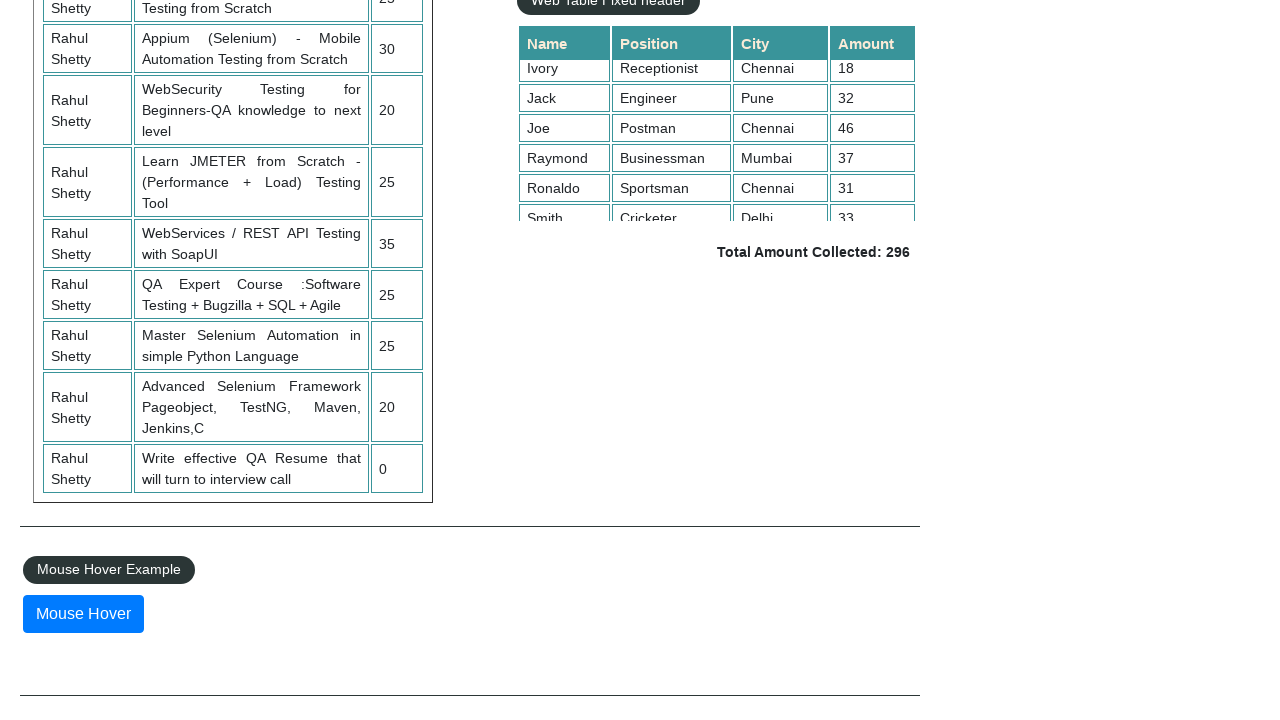

Retrieved displayed total amount text: ' Total Amount Collected: 296 '
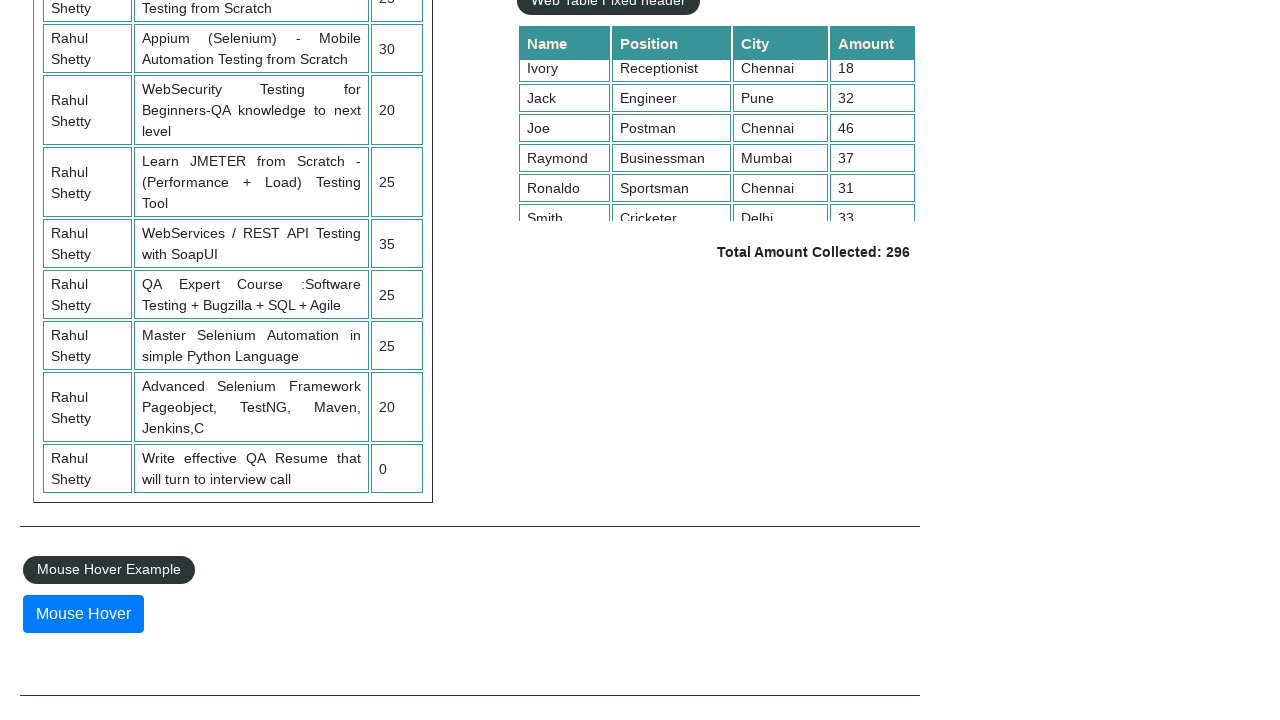

Extracted total value from text: 296
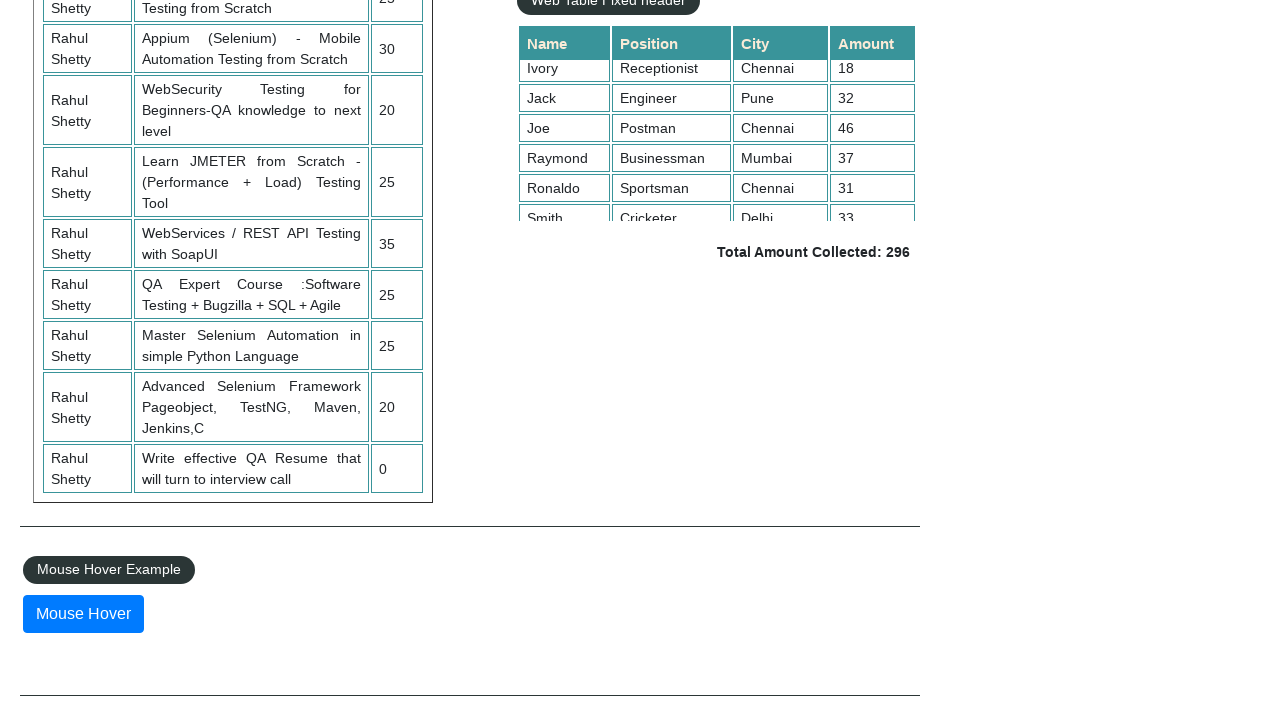

Verified that calculated sum (296) matches displayed total (296)
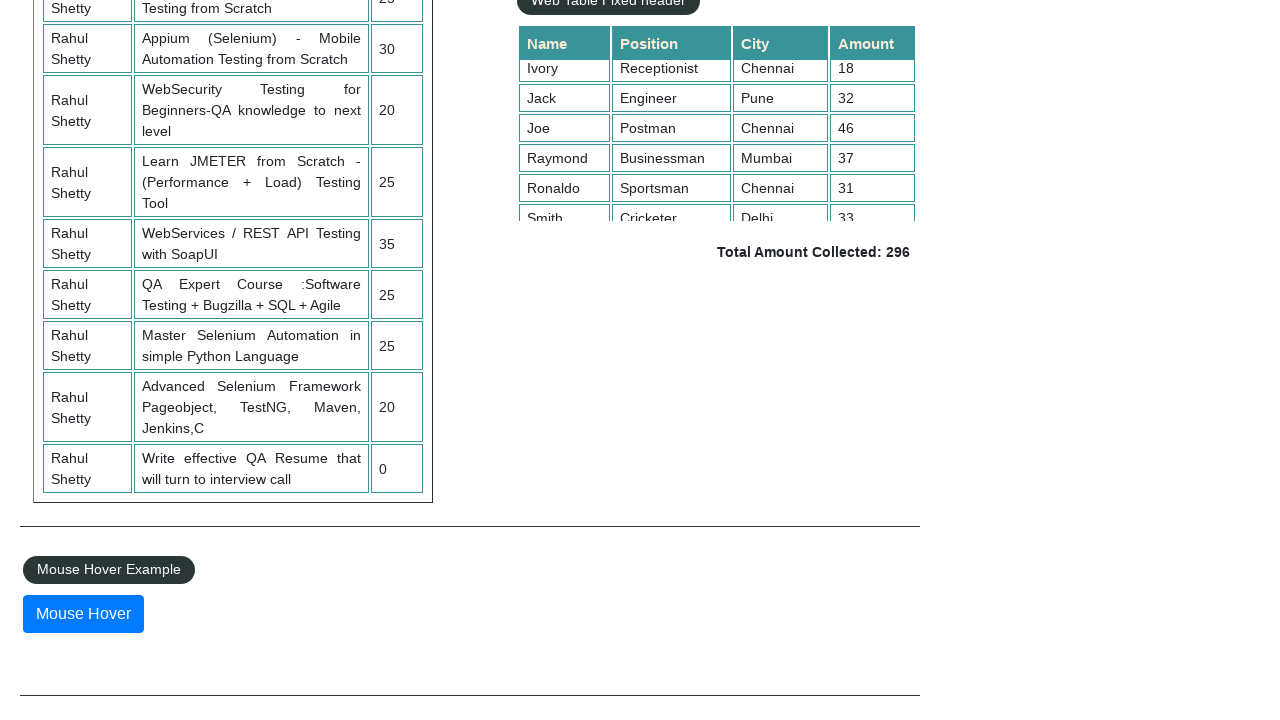

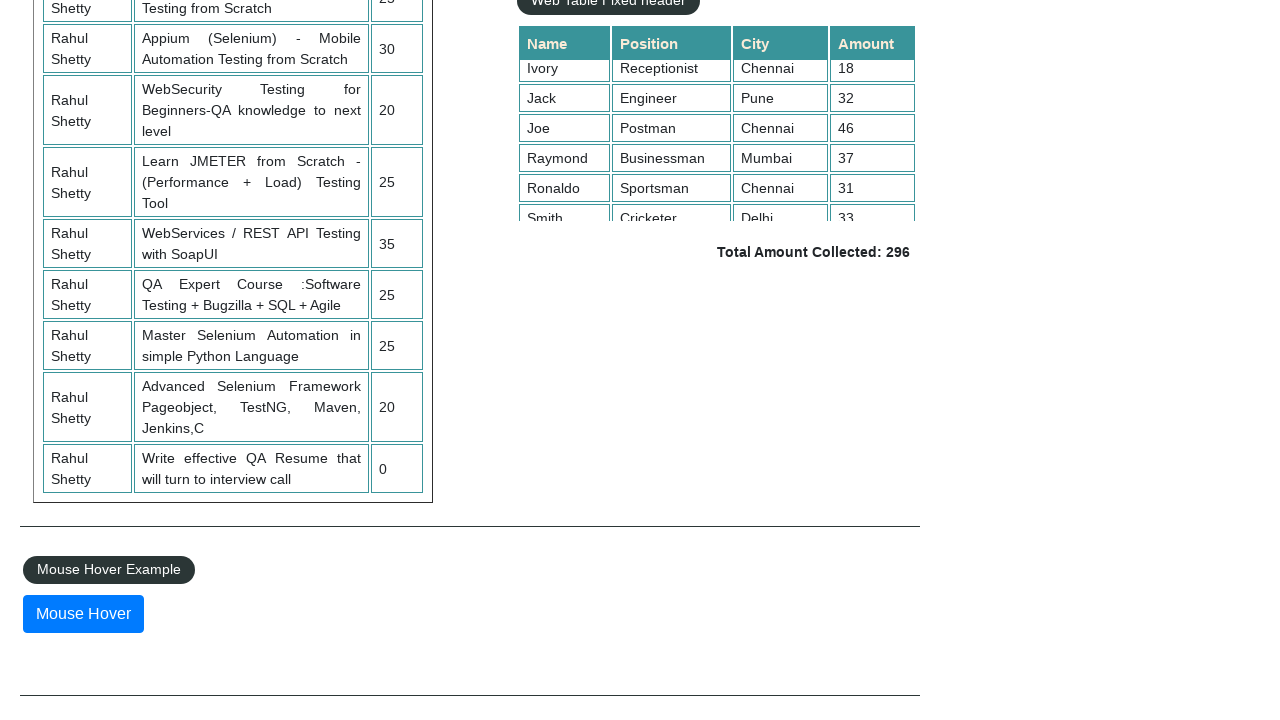